Tests a web form by filling various input fields (text, password, textarea, select dropdown), toggling checkboxes, and submitting the form to verify successful submission.

Starting URL: https://www.selenium.dev/selenium/web/web-form.html

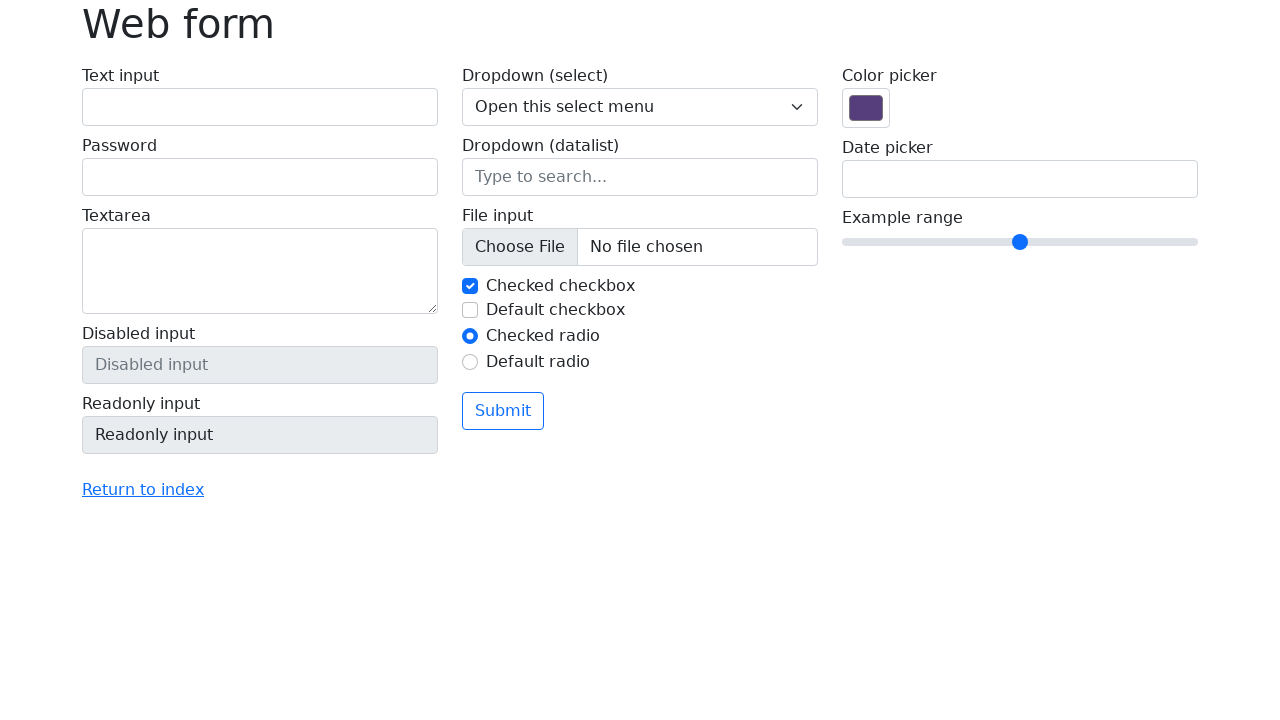

Verified page title is 'Web form'
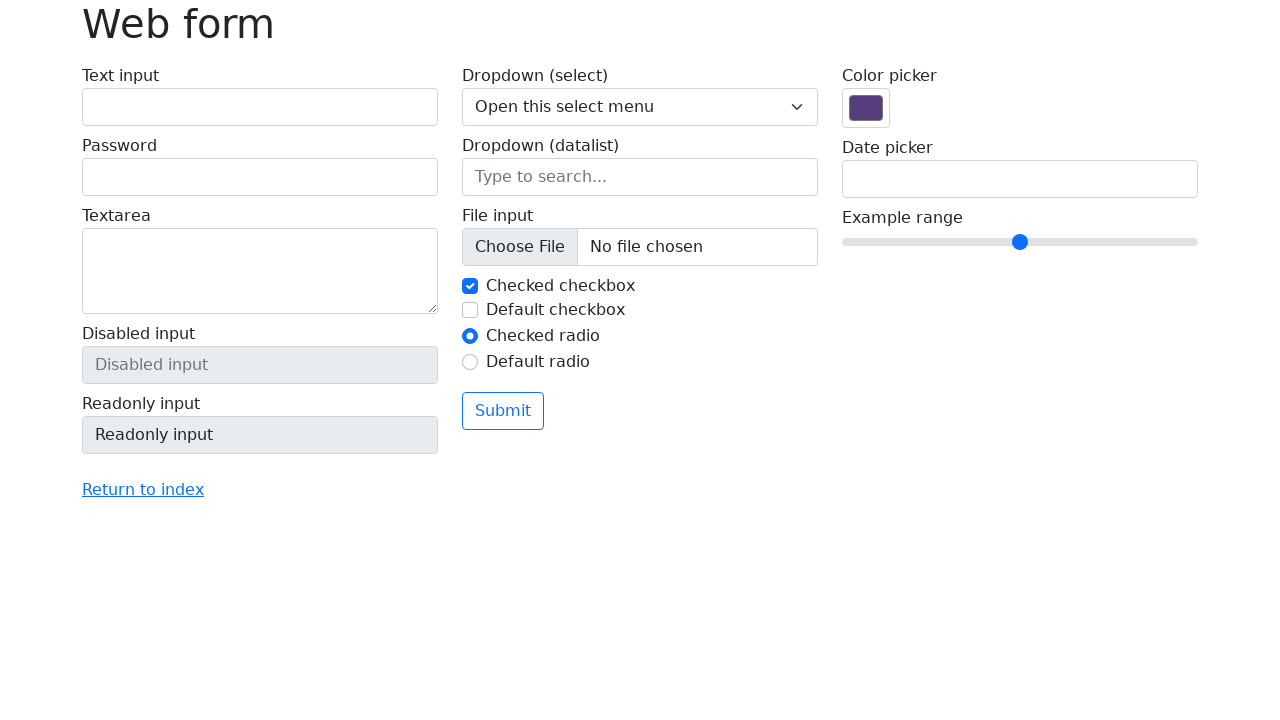

Filled text input field with 'Selenium' on input[name='my-text']
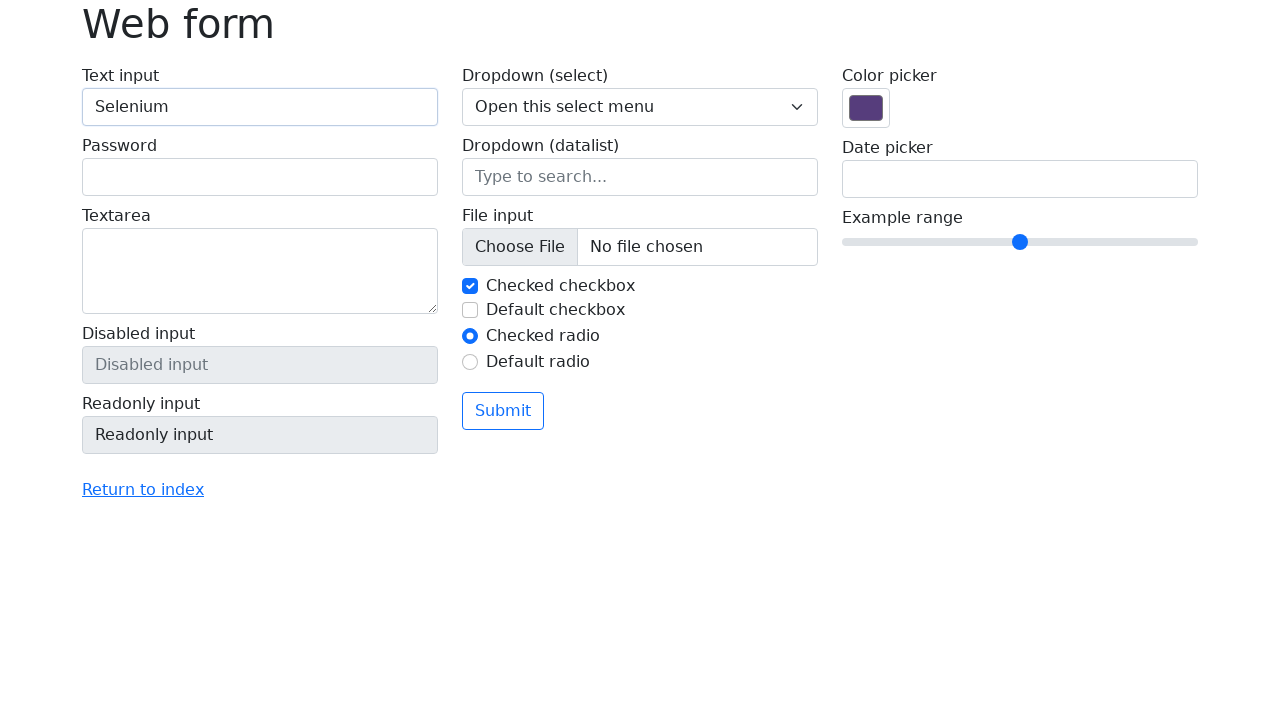

Filled password field with '789012' on input[name='my-password']
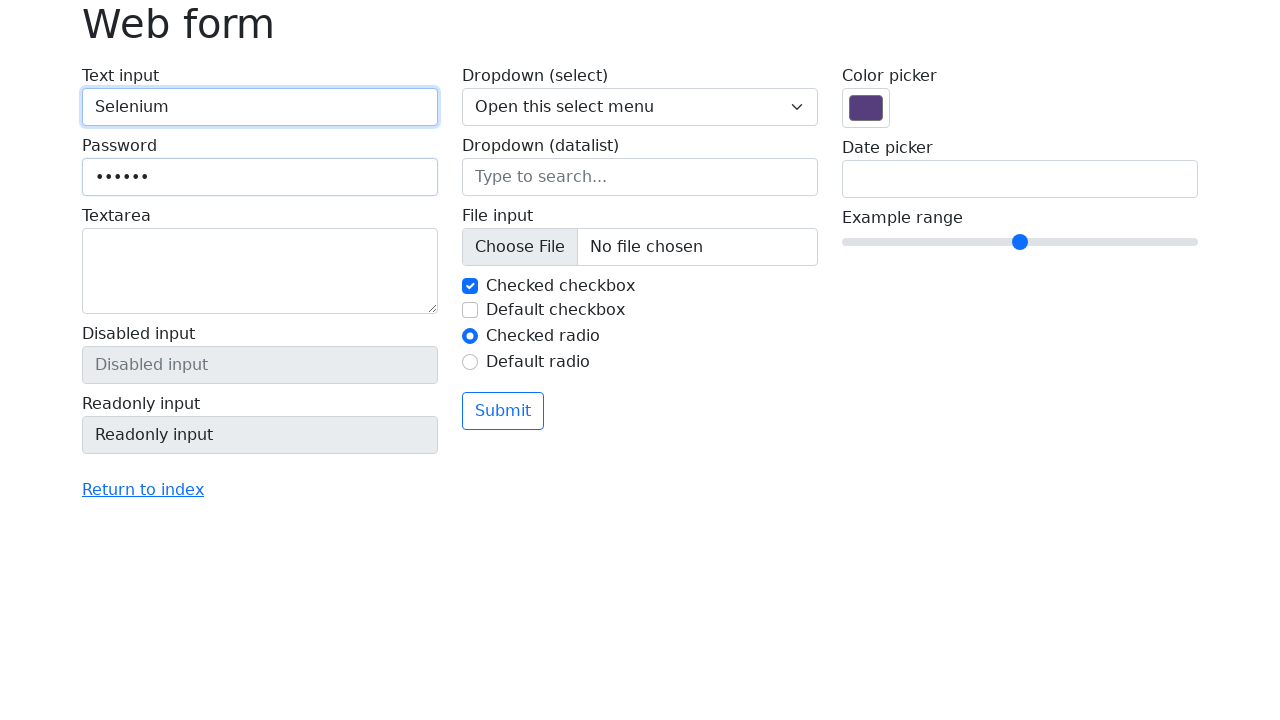

Filled textarea with 'I am testing with Playwright automation' on textarea[name='my-textarea']
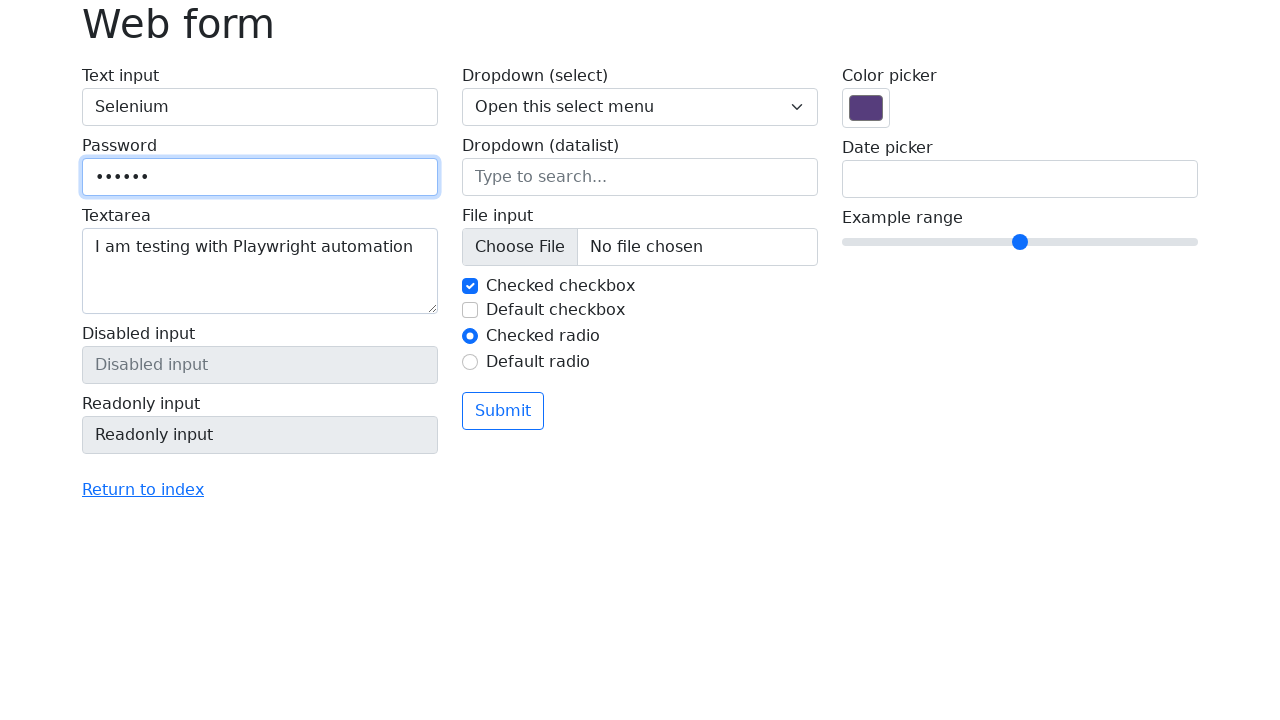

Selected dropdown option at index 1 on select[name='my-select']
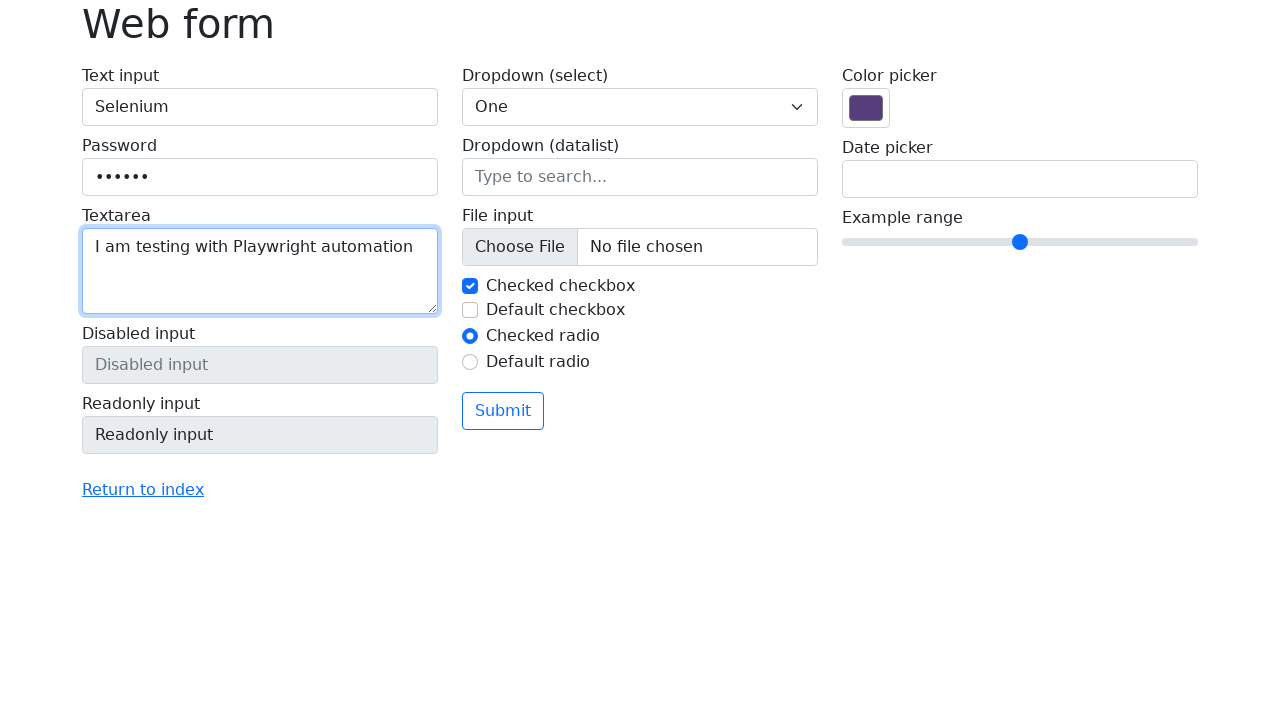

Clicked first checkbox to uncheck it at (470, 286) on #my-check-1
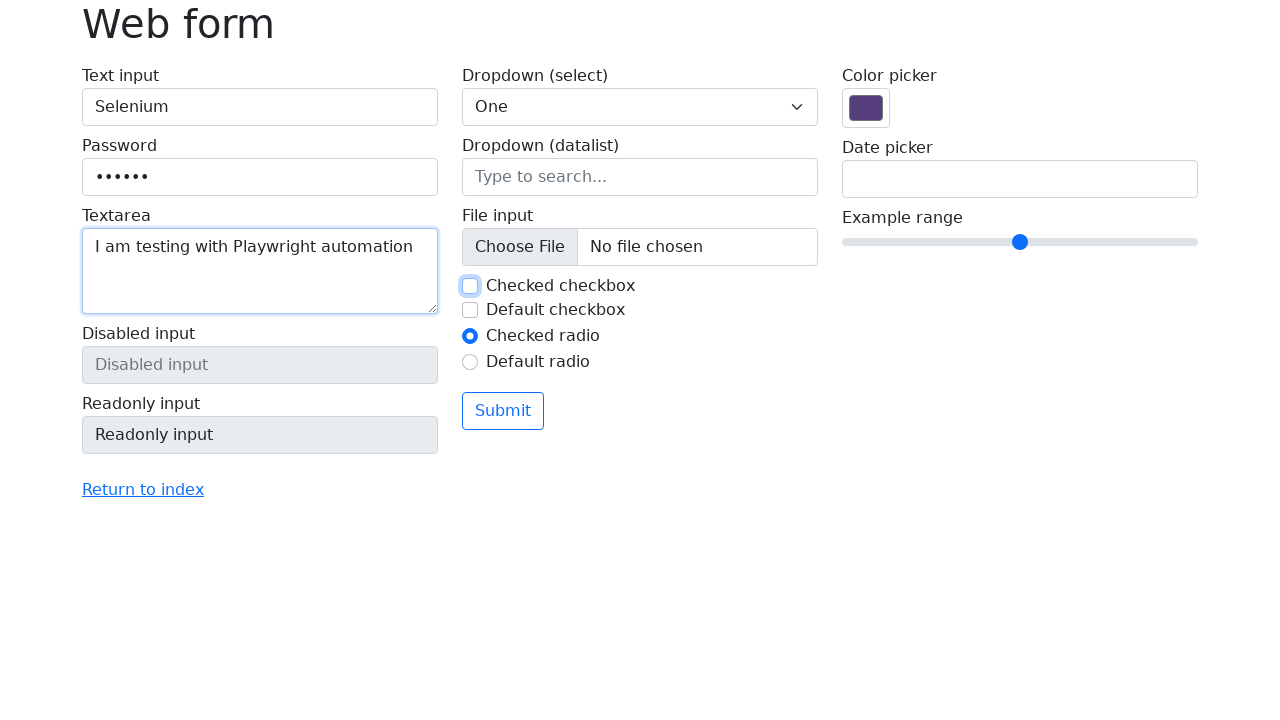

Clicked second checkbox to check it at (470, 310) on #my-check-2
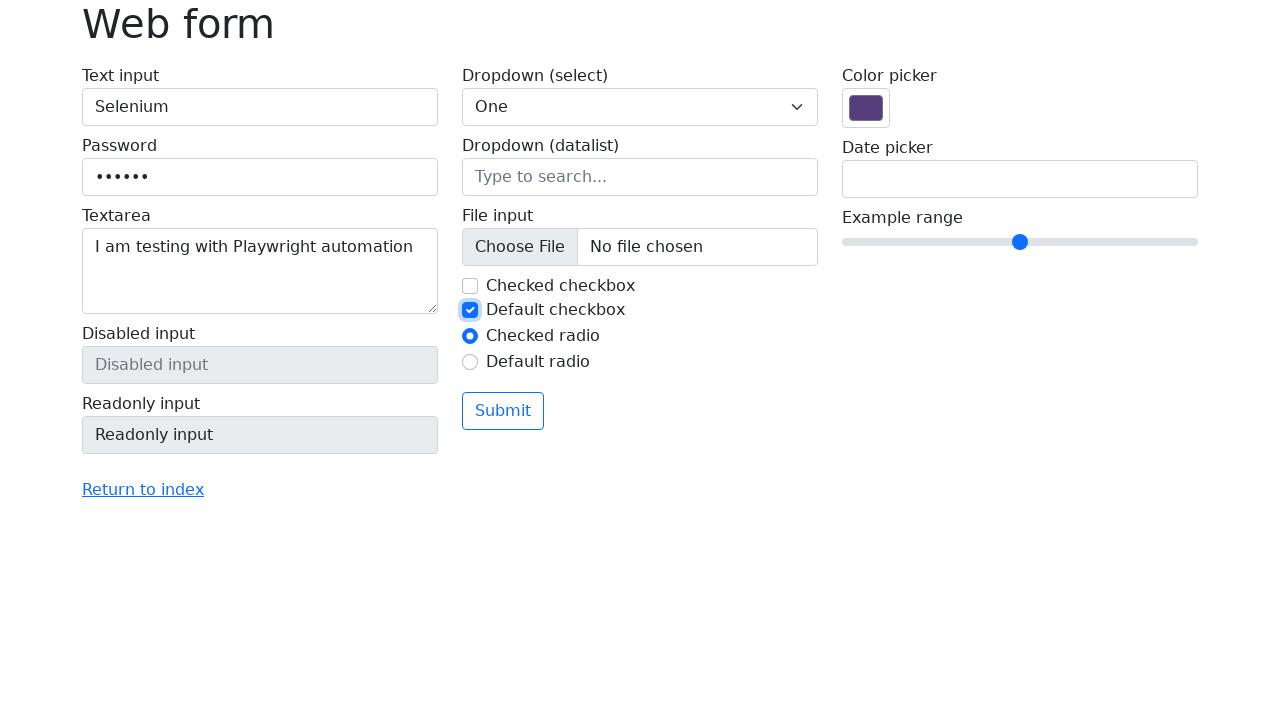

Clicked submit button to submit the form at (503, 411) on button[type='submit']
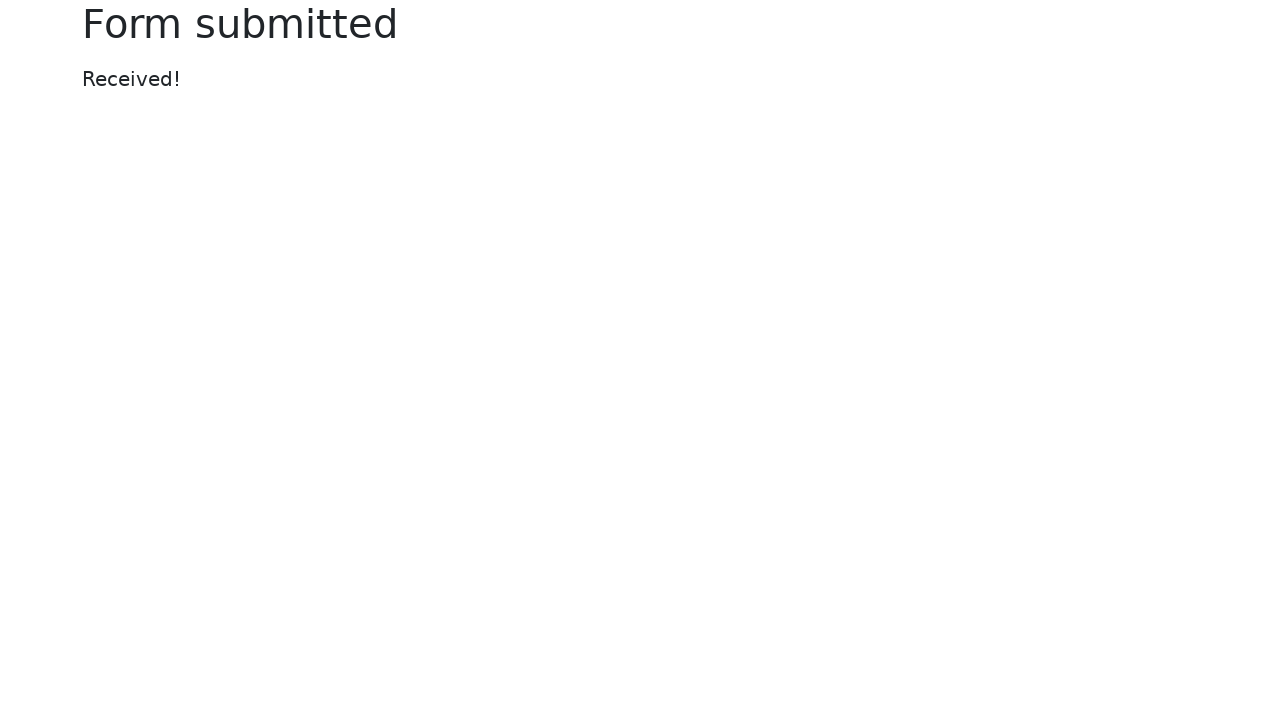

Success message element appeared
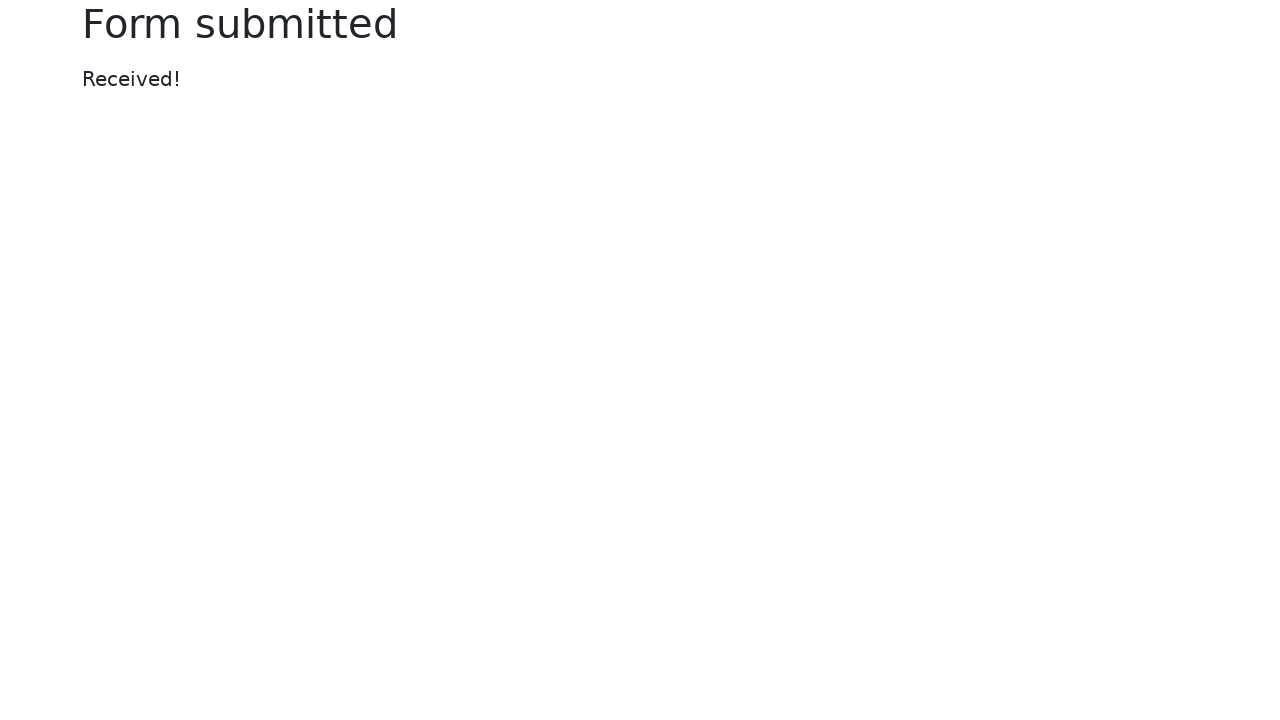

Retrieved success message text
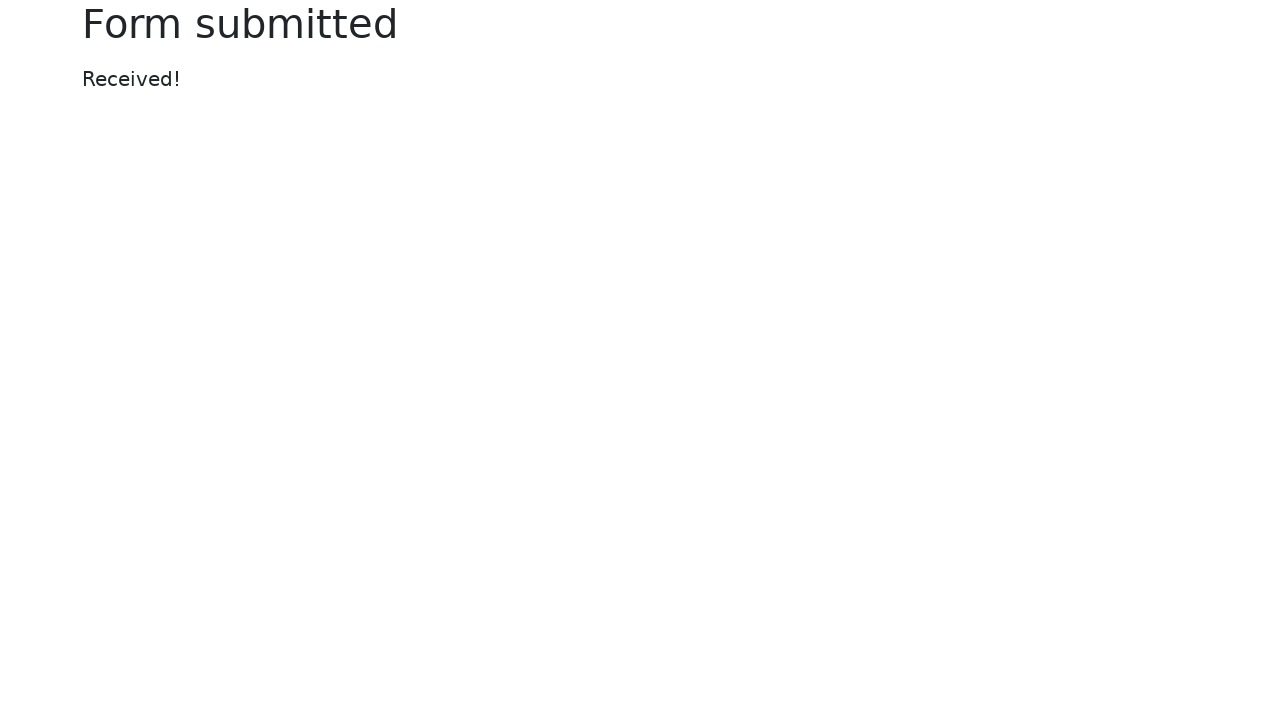

Verified success message text is 'Received!'
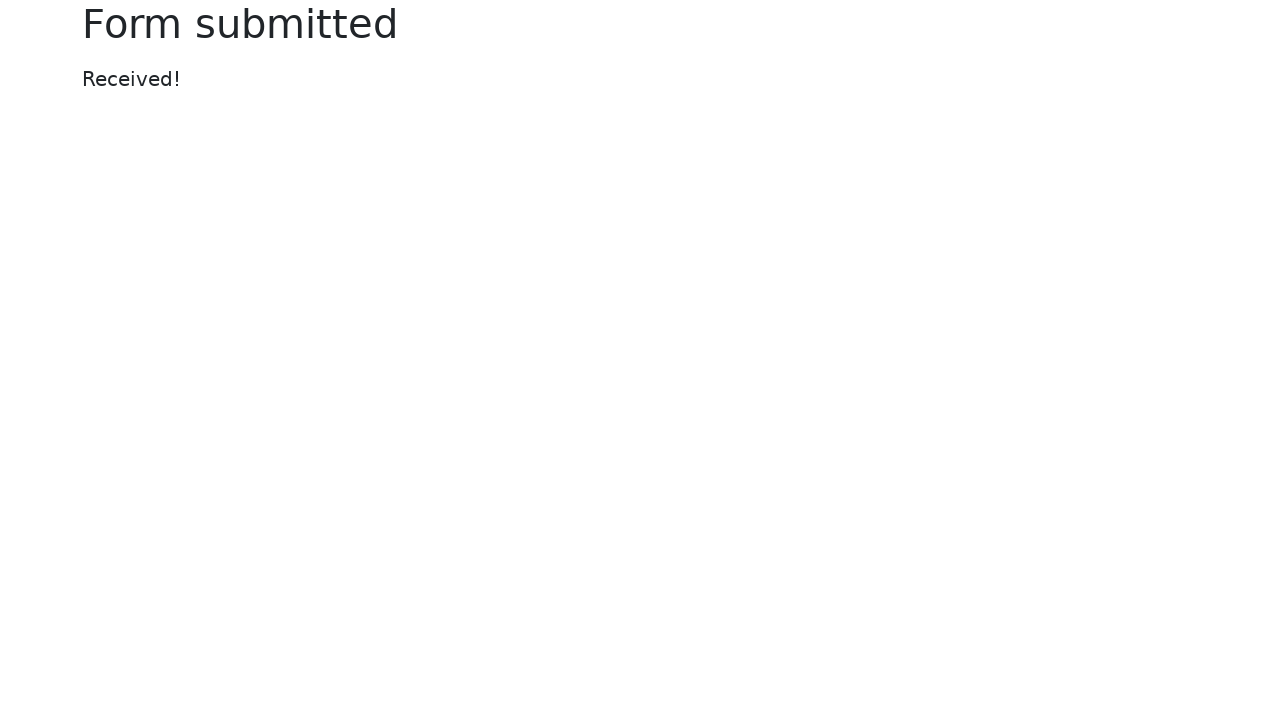

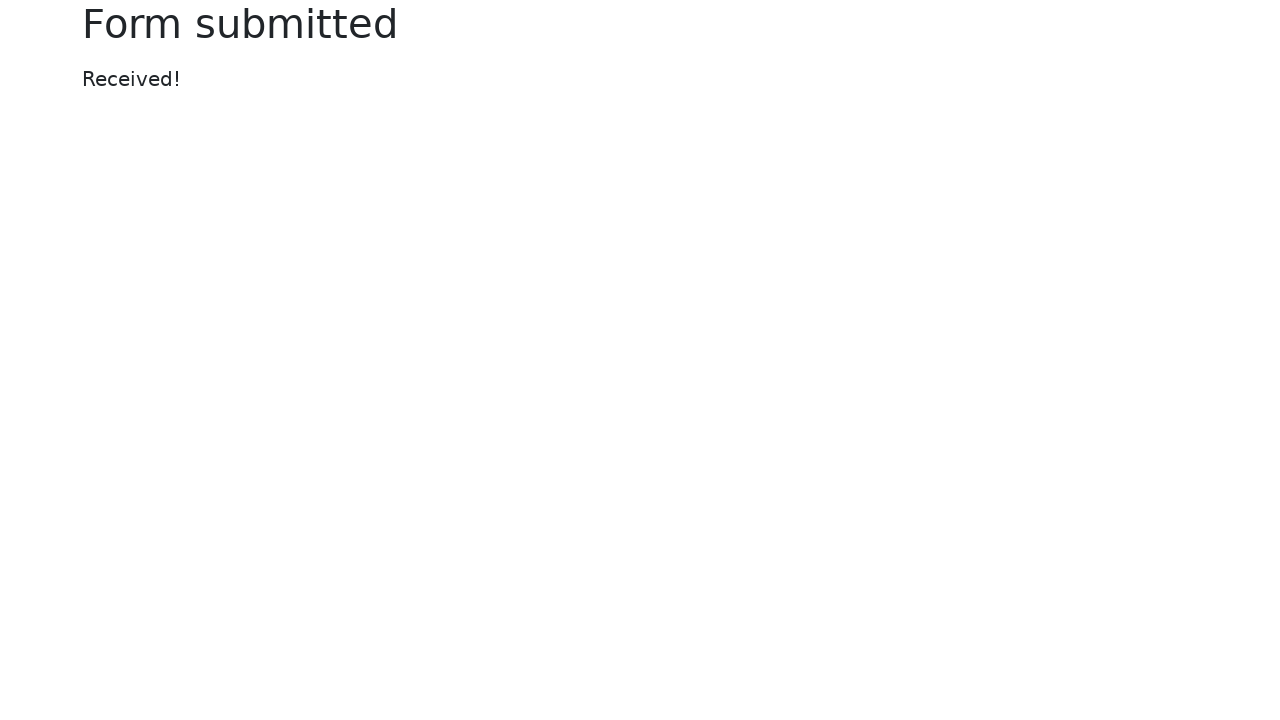